Tests navigation to Top Lists page and verifies the H2 header displays "Top Rated"

Starting URL: https://www.99-bottles-of-beer.net/

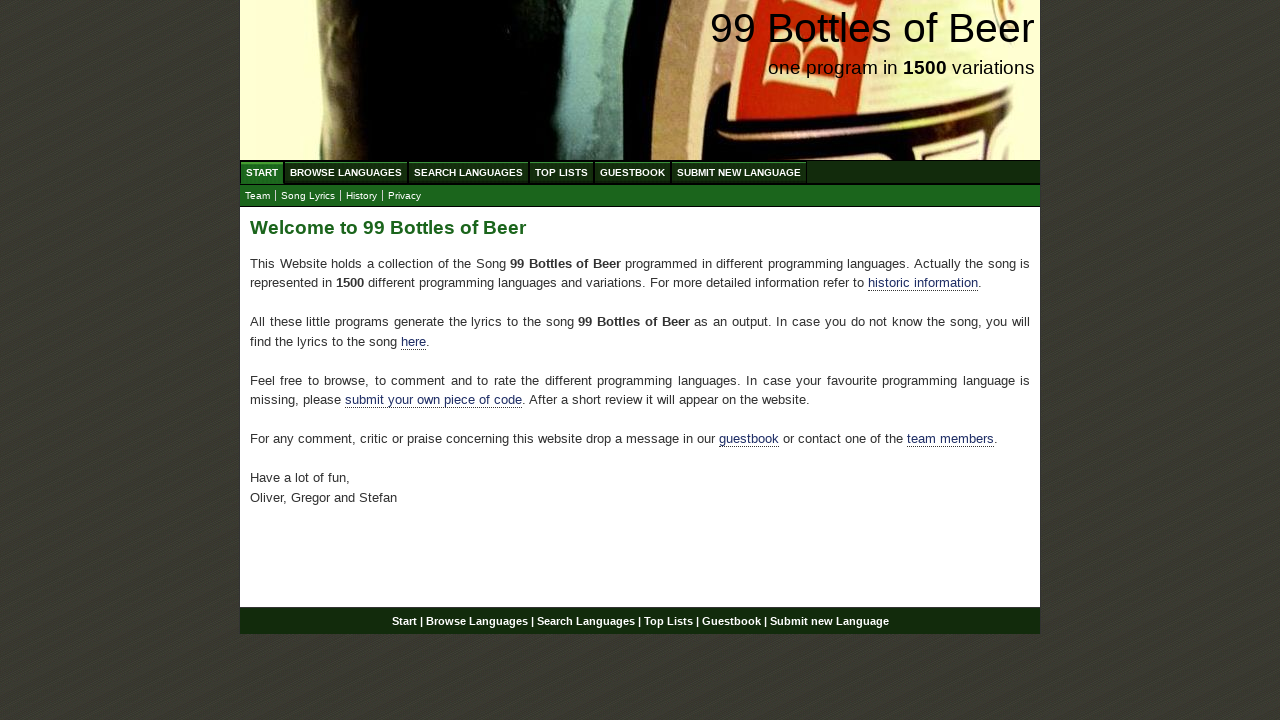

Clicked on Top Lists menu item at (562, 172) on xpath=//ul[@id='menu']//a[text()='Top Lists']
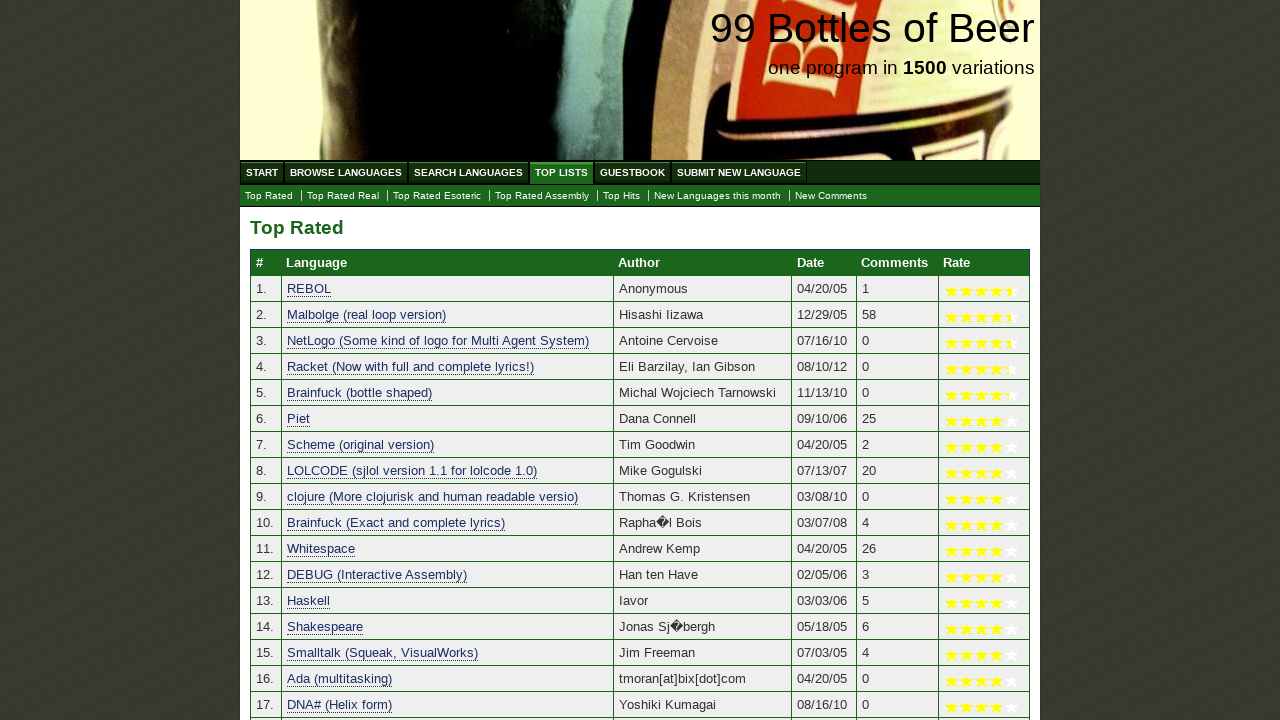

H2 header element loaded in main content area
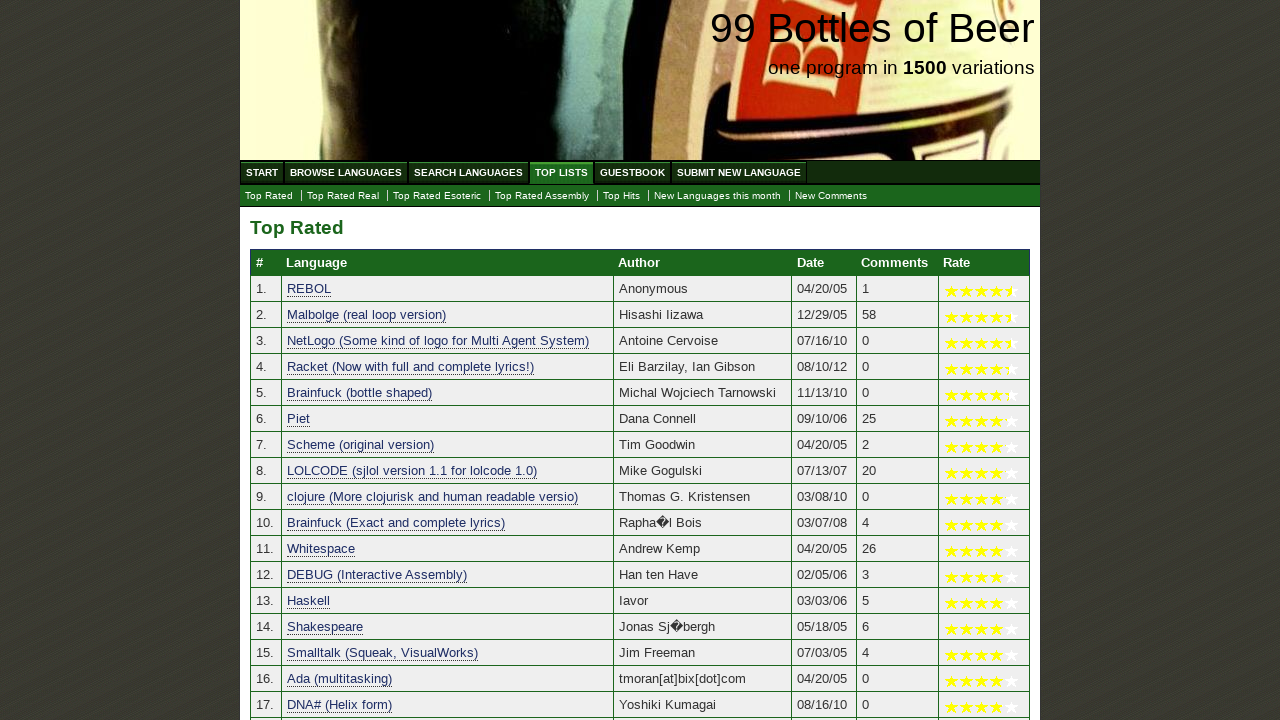

Verified H2 header displays 'Top Rated'
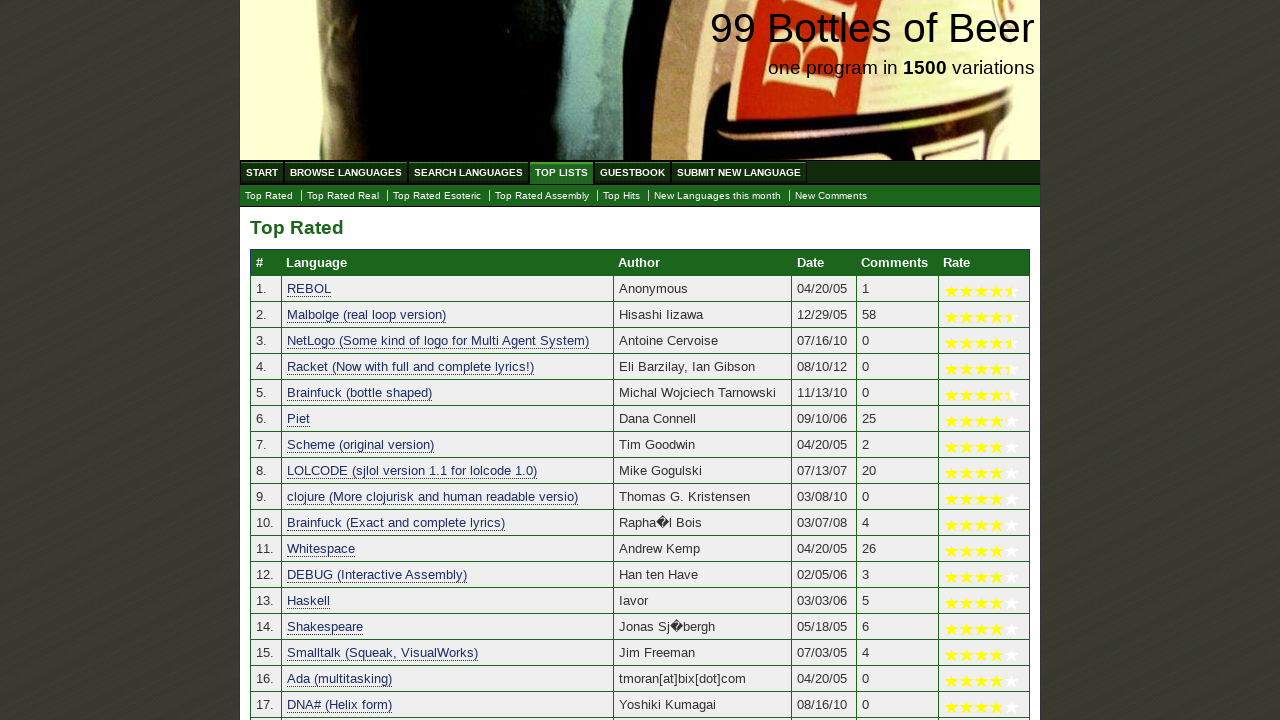

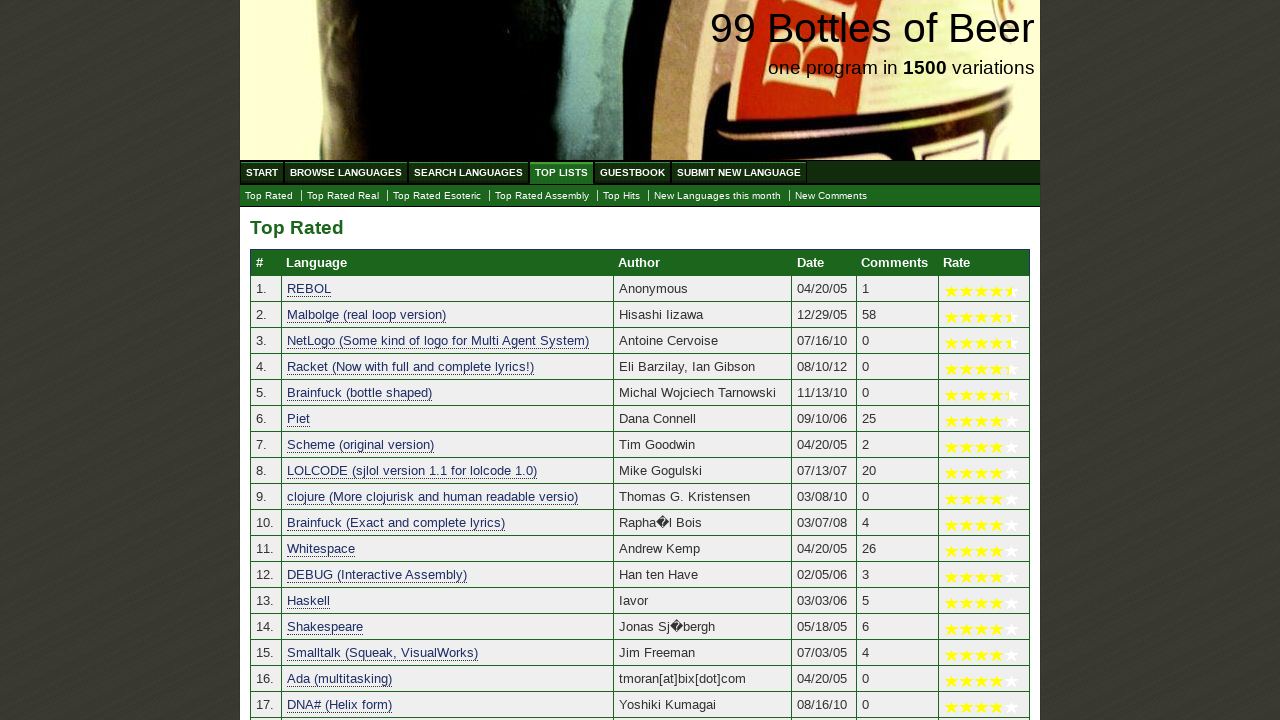